Tests checkbox interaction by finding all checkbox inputs within a specific table block and toggling each one (clicking both selected and unselected checkboxes).

Starting URL: http://echoecho.com/htmlforms09.htm

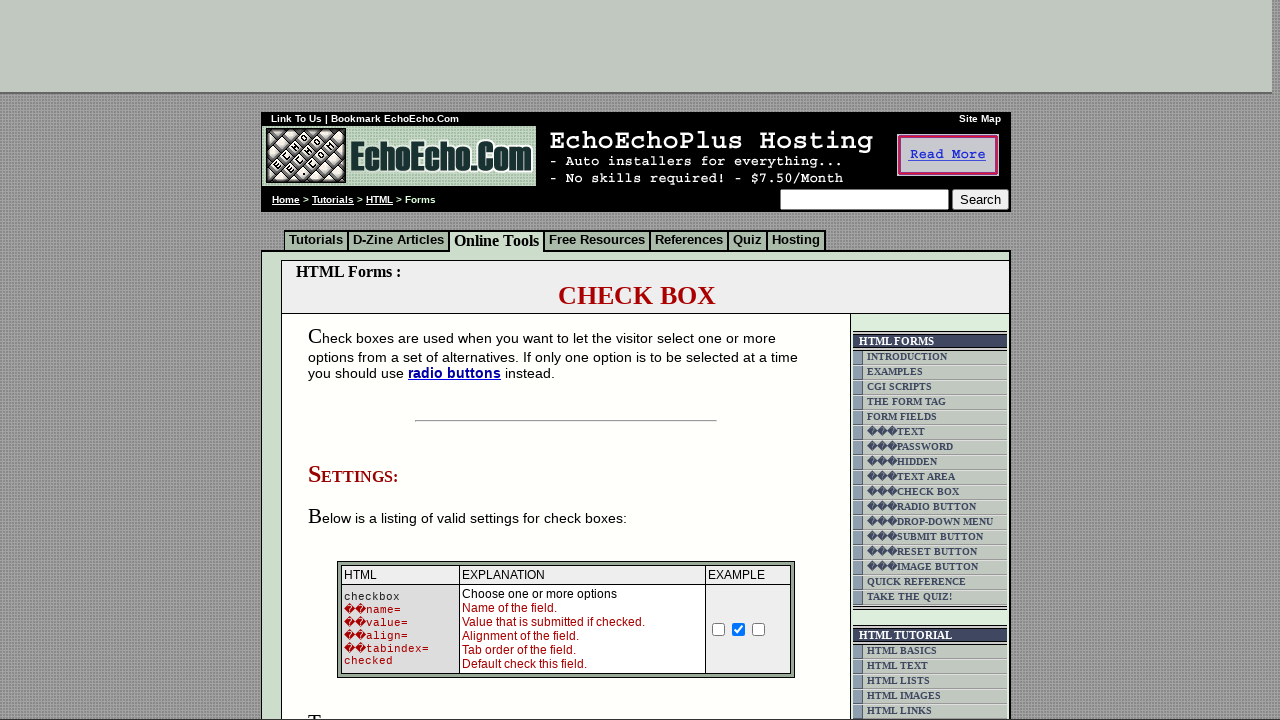

Navigated to checkbox form page
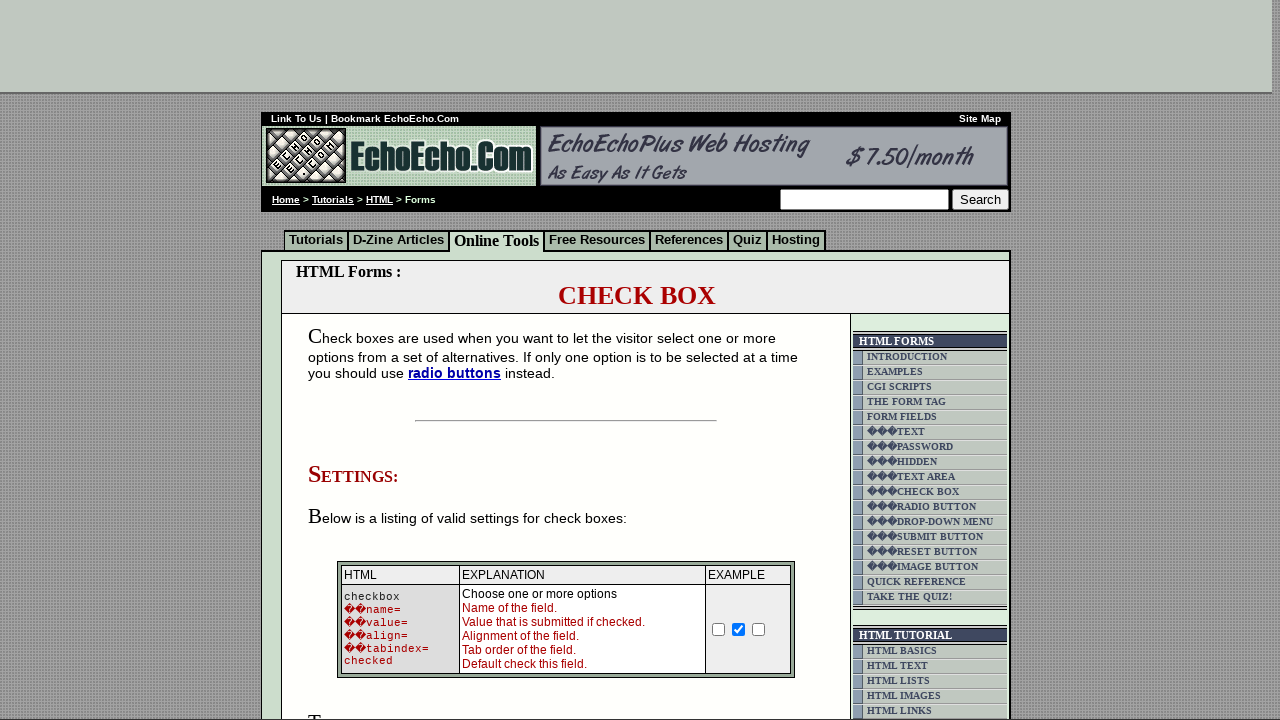

Located checkbox container block
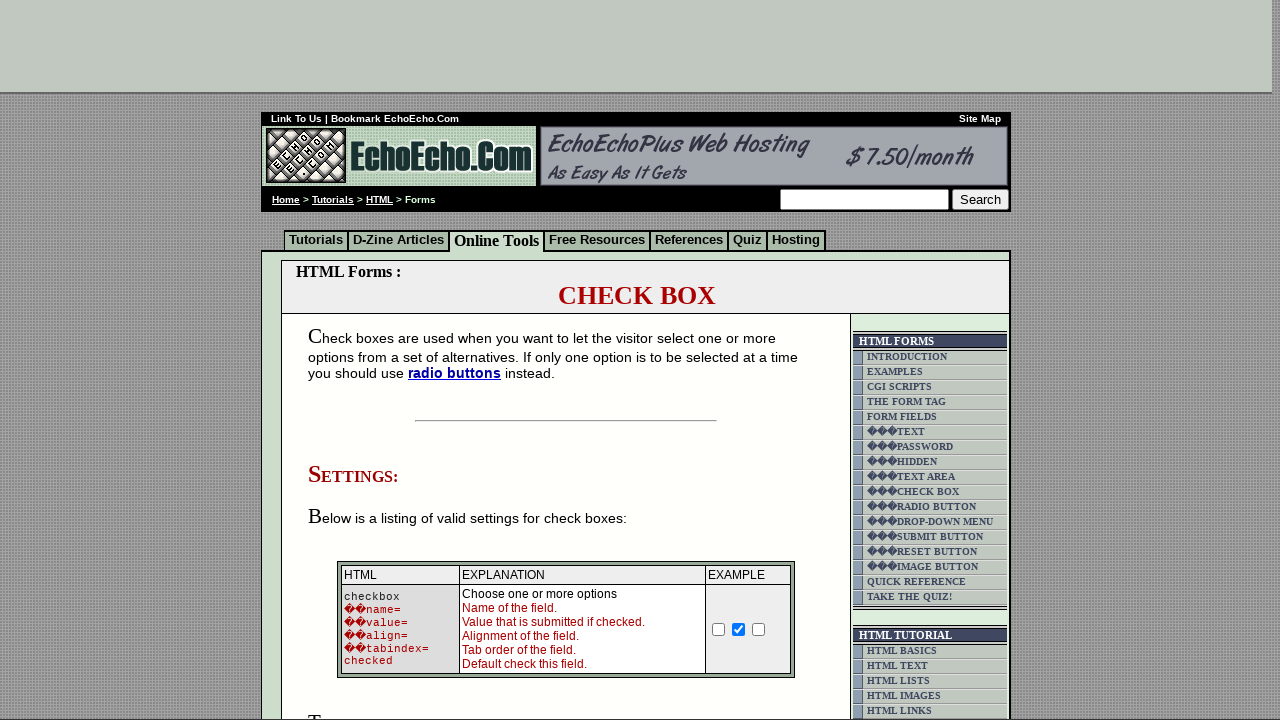

Found all checkbox elements in the block
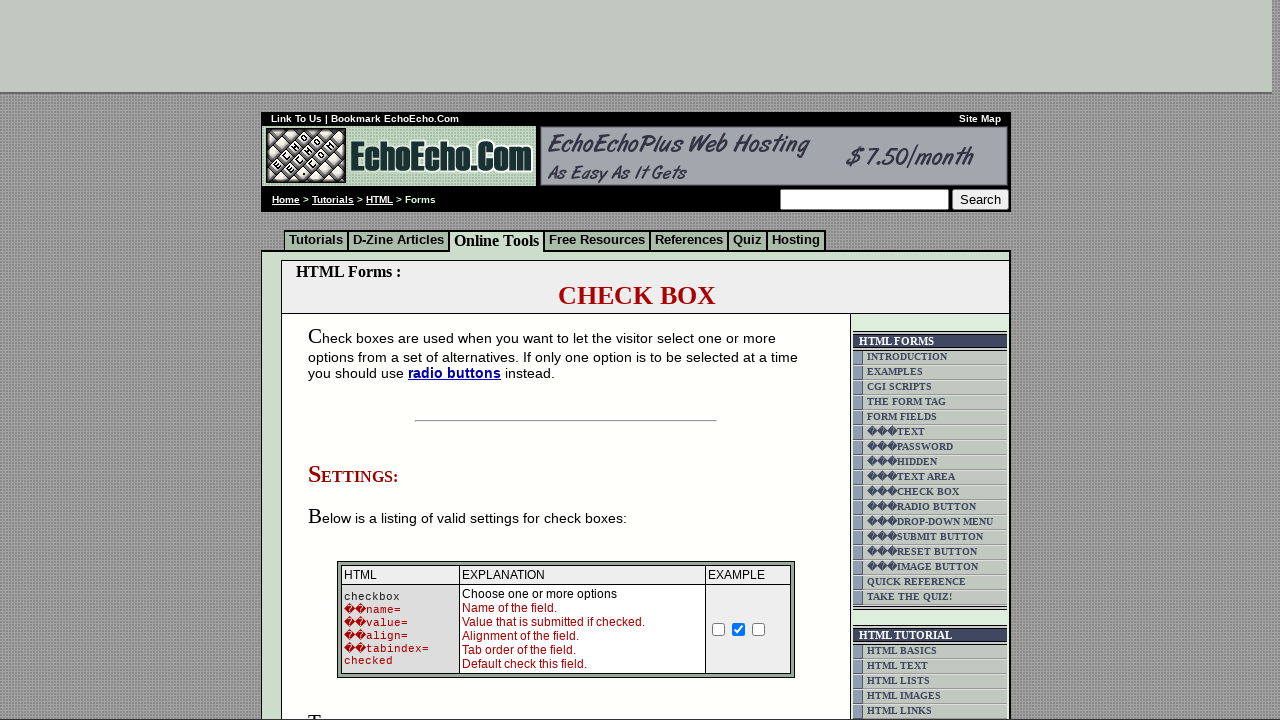

Counted 3 checkboxes in the block
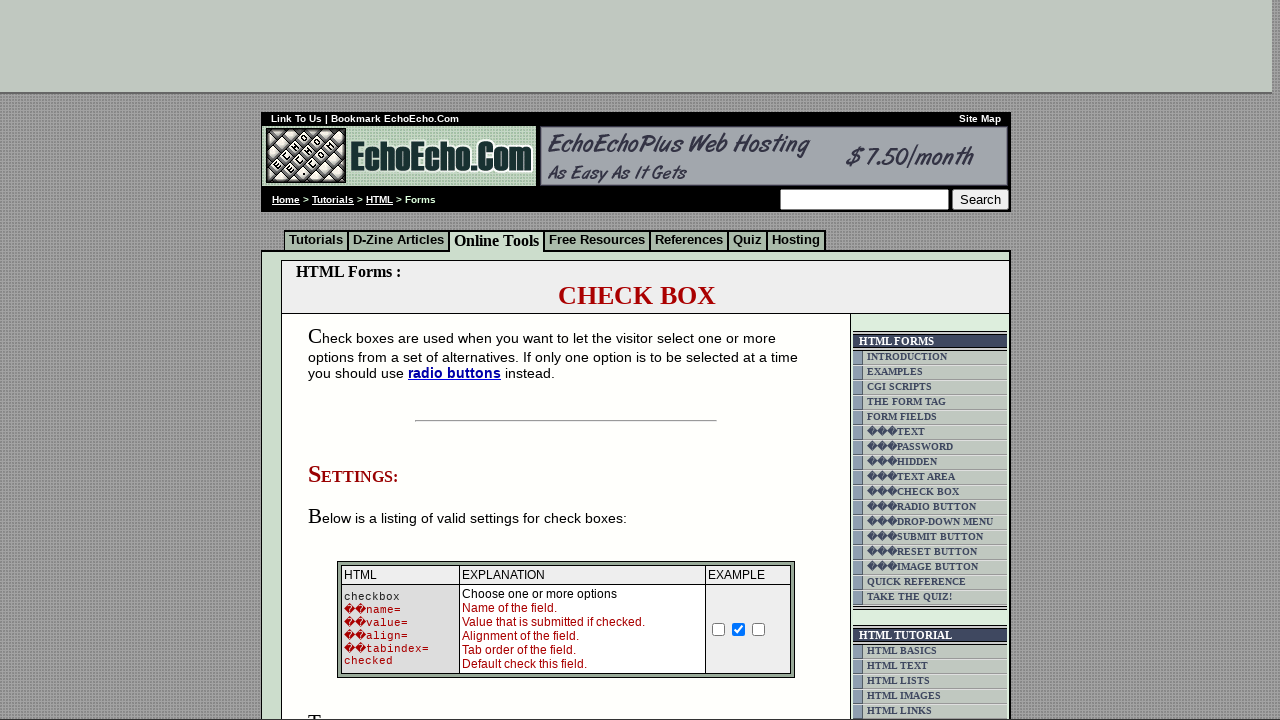

Clicked checkbox 1 of 3 at (354, 360) on xpath=//body/div[2]/table[9]//form//table[3]//td//td >> input[type='checkbox'] >
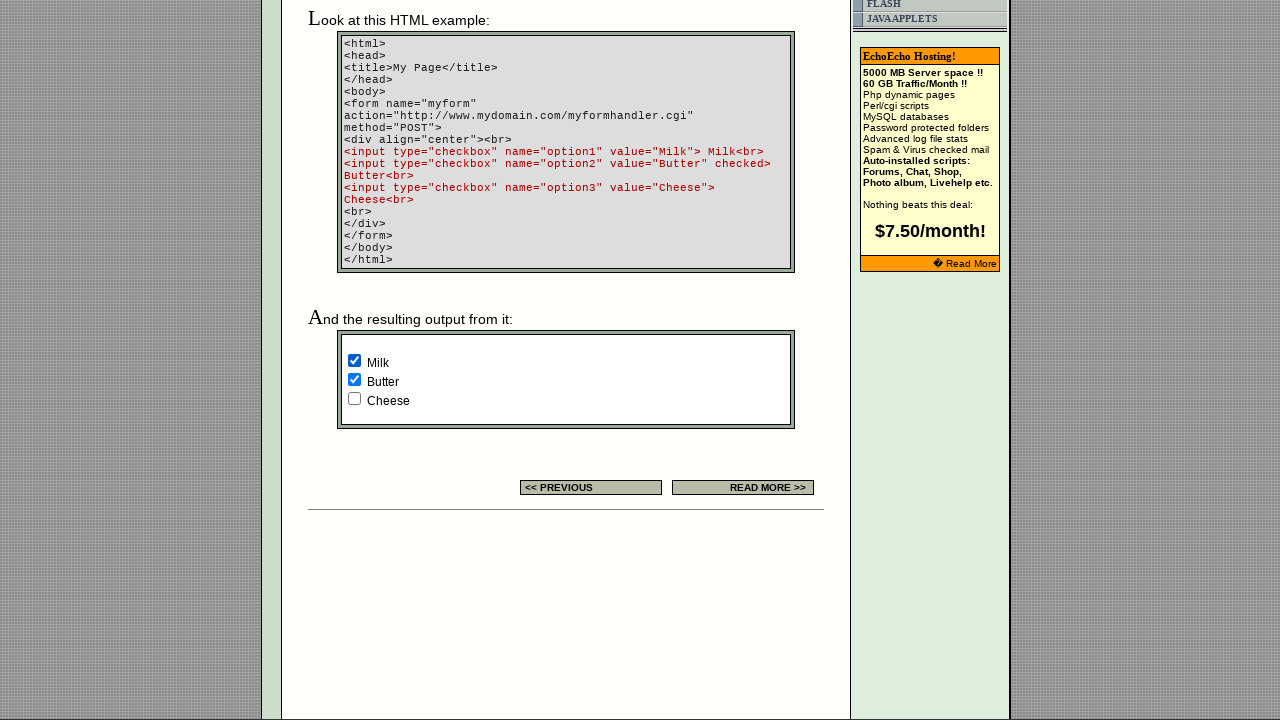

Clicked checkbox 2 of 3 at (354, 380) on xpath=//body/div[2]/table[9]//form//table[3]//td//td >> input[type='checkbox'] >
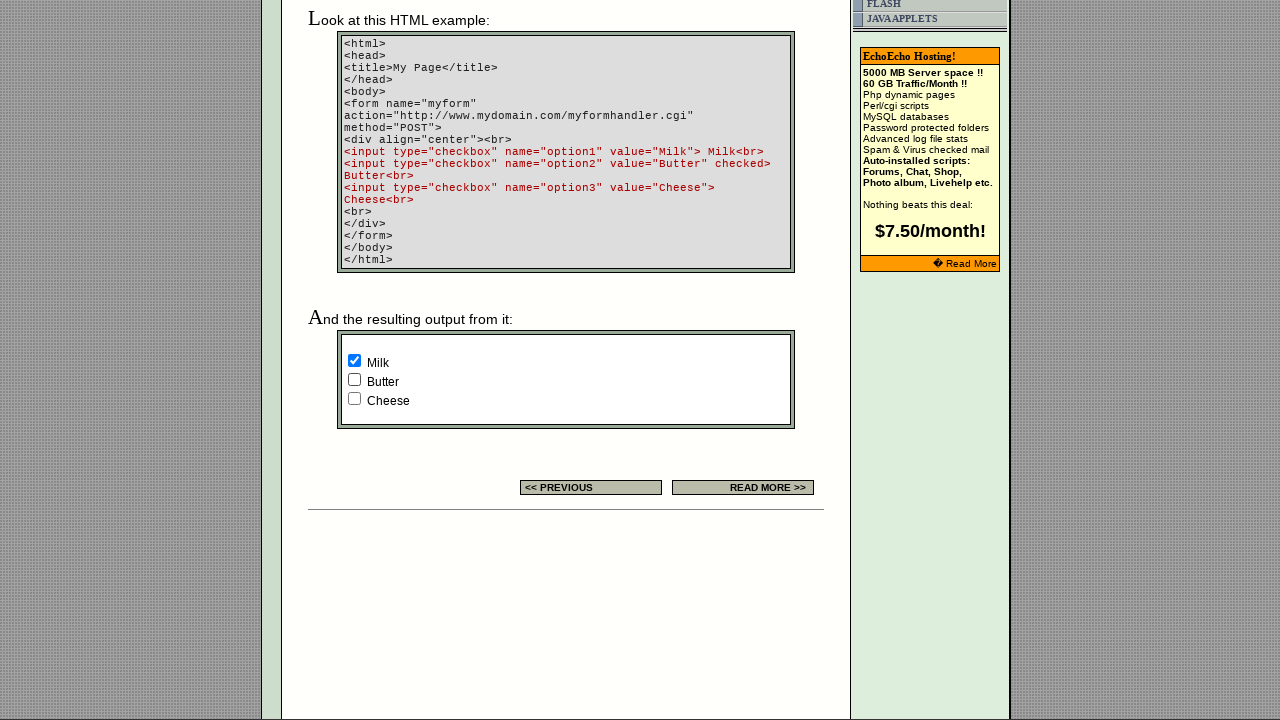

Clicked checkbox 3 of 3 at (354, 398) on xpath=//body/div[2]/table[9]//form//table[3]//td//td >> input[type='checkbox'] >
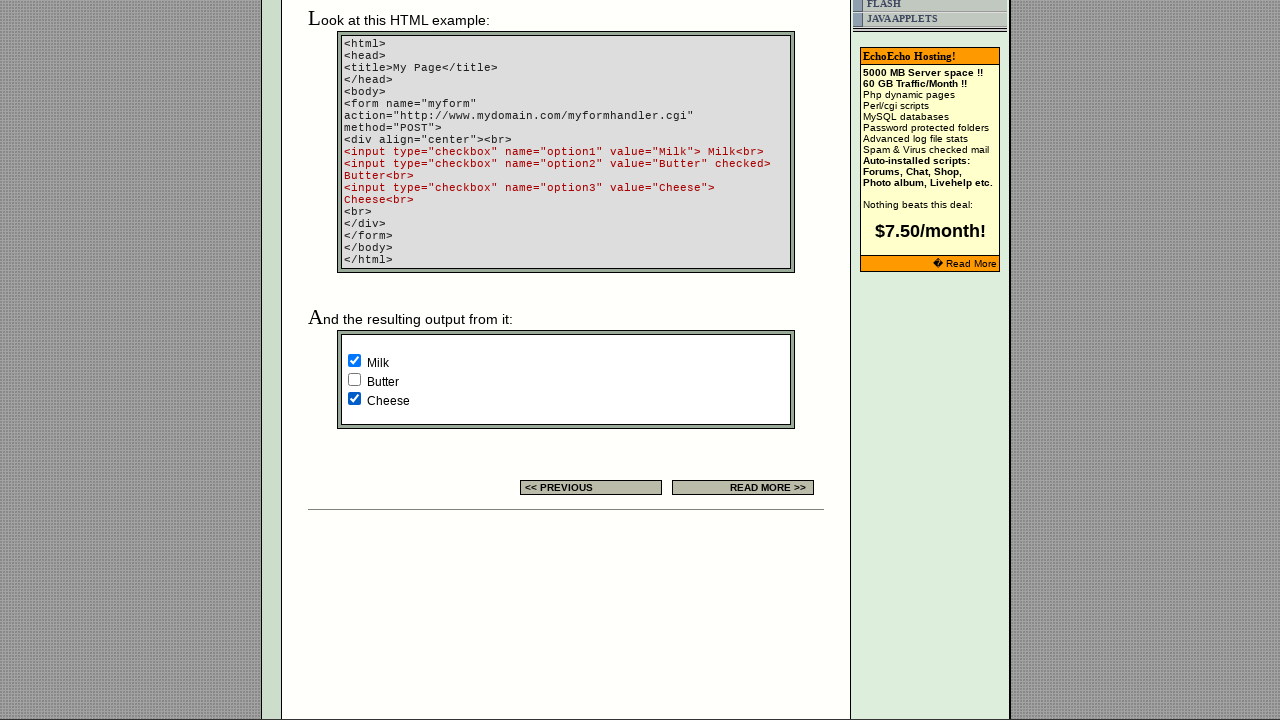

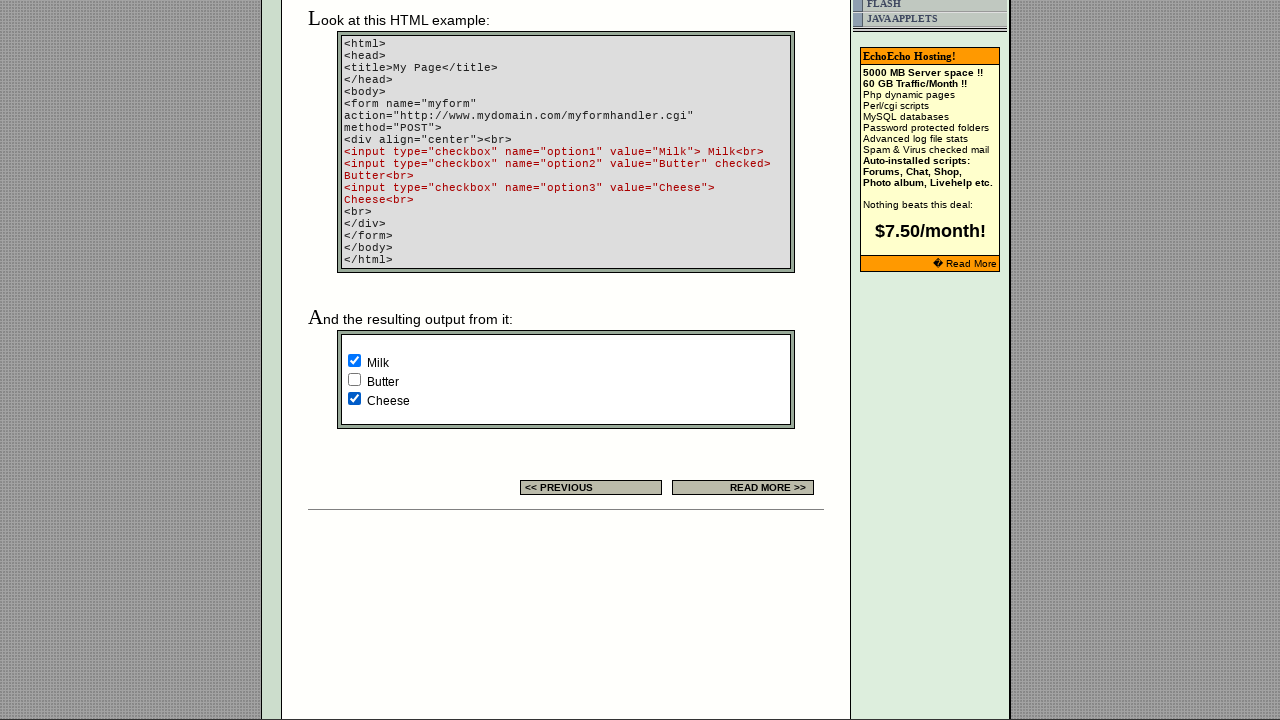